Tests the Settings page navigation via URL hash, verifies the Cloud Sync card is visible, and confirms the Settings button navigates correctly when clicked.

Starting URL: https://vocahelper.netlify.app#settings

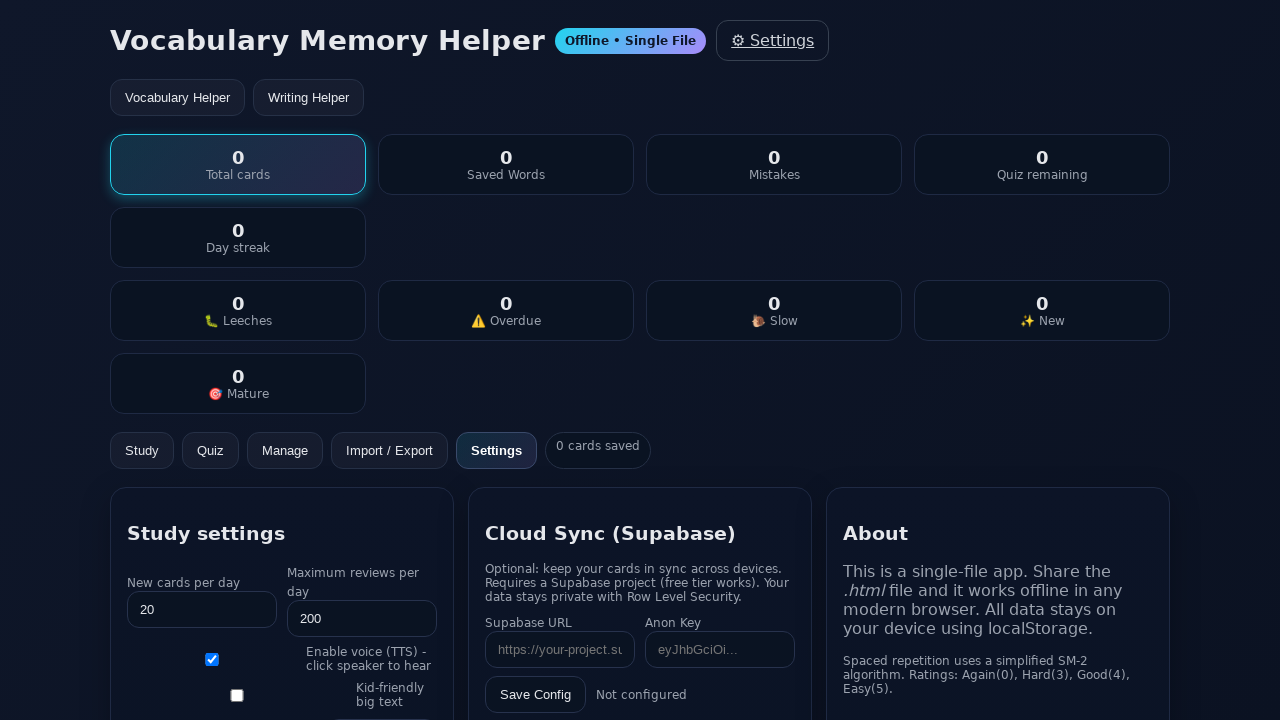

Settings section loaded and became visible
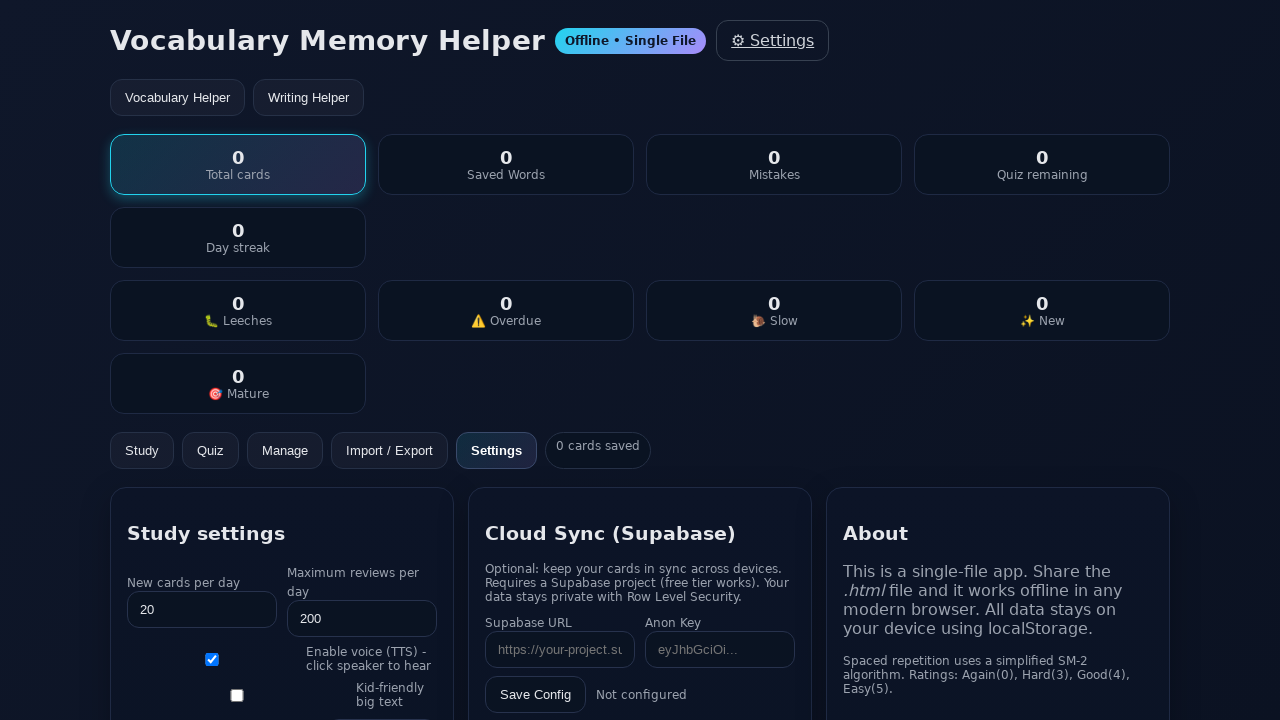

Cloud Sync (Supabase) heading is visible
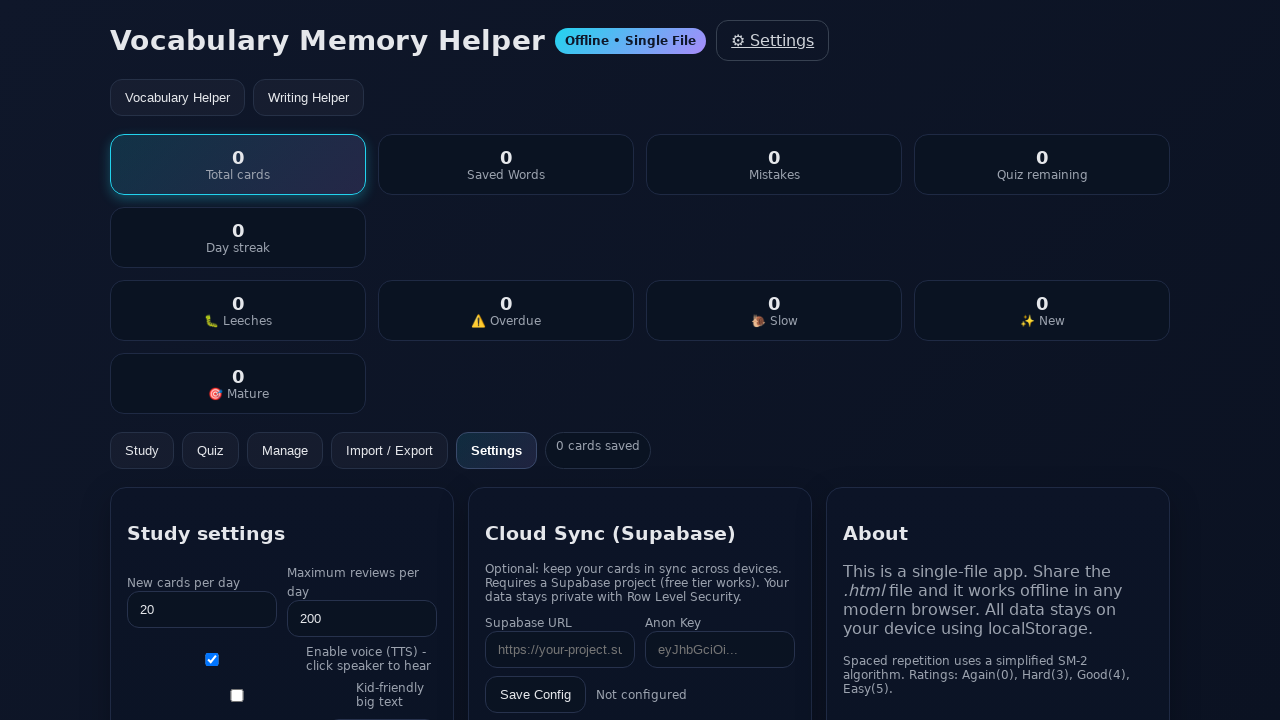

Settings button became visible
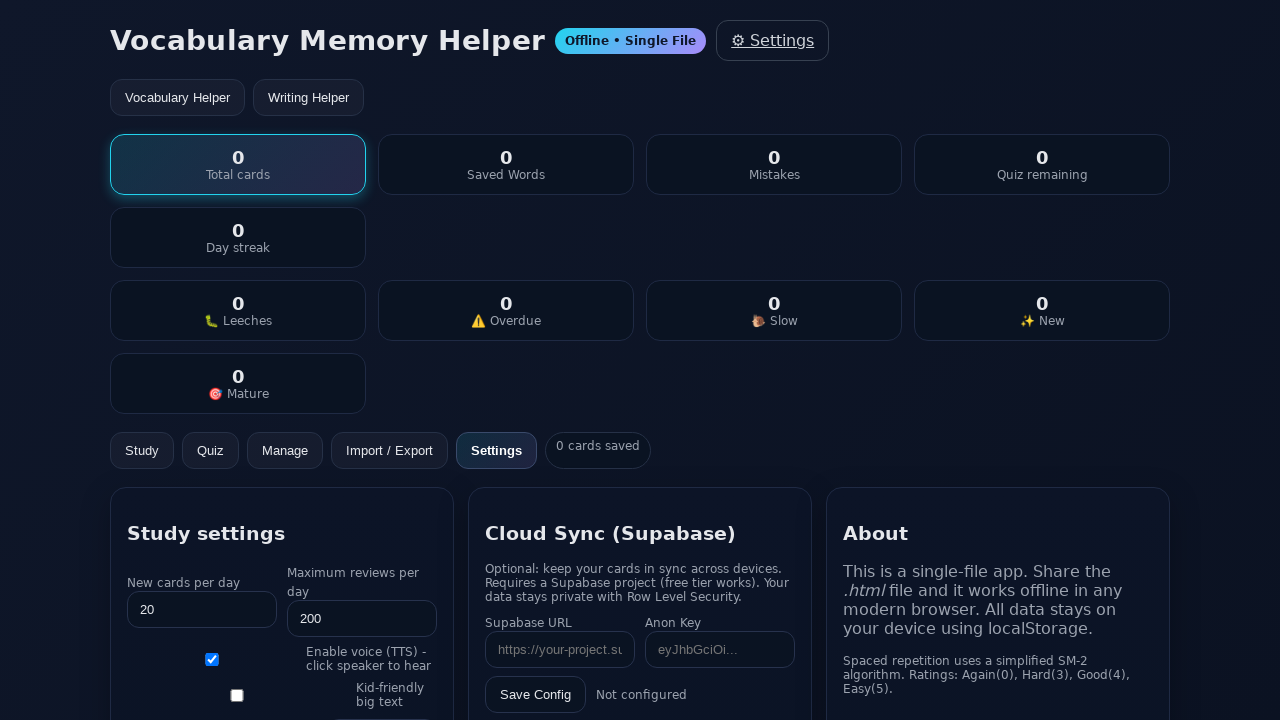

Clicked the Settings button at (773, 40) on #openSettingsBtn
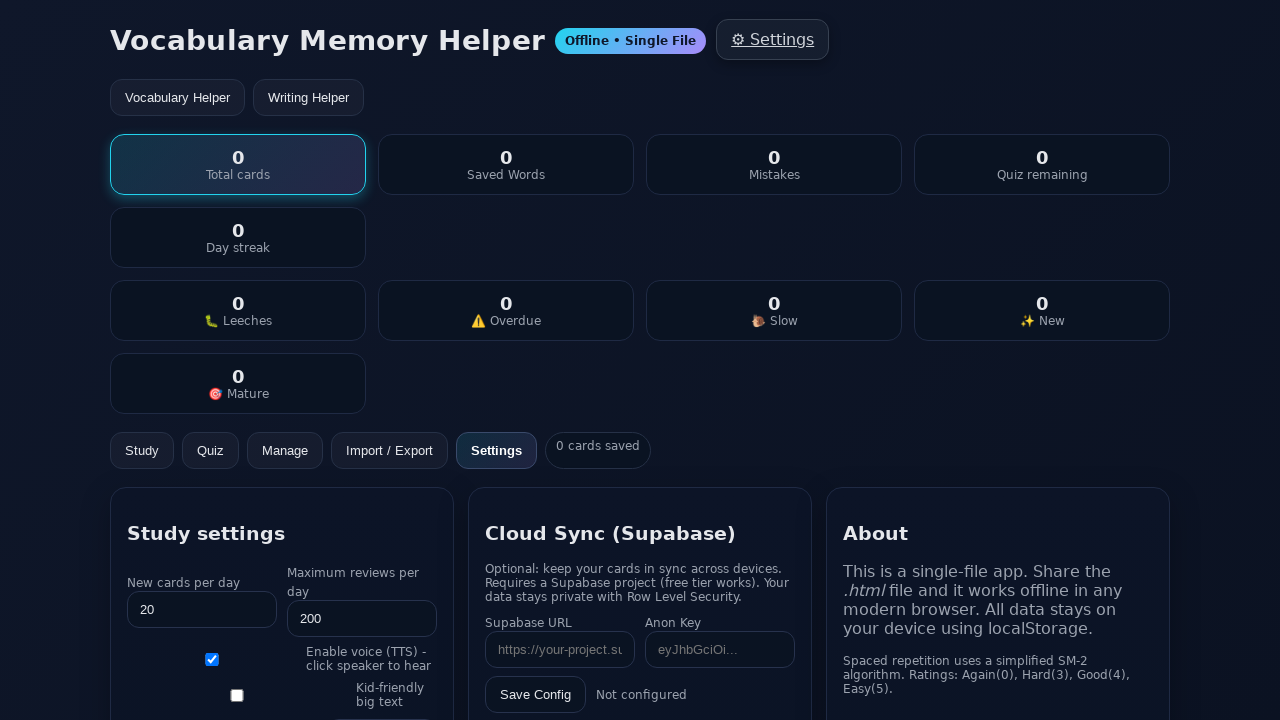

Settings section remains visible after button click
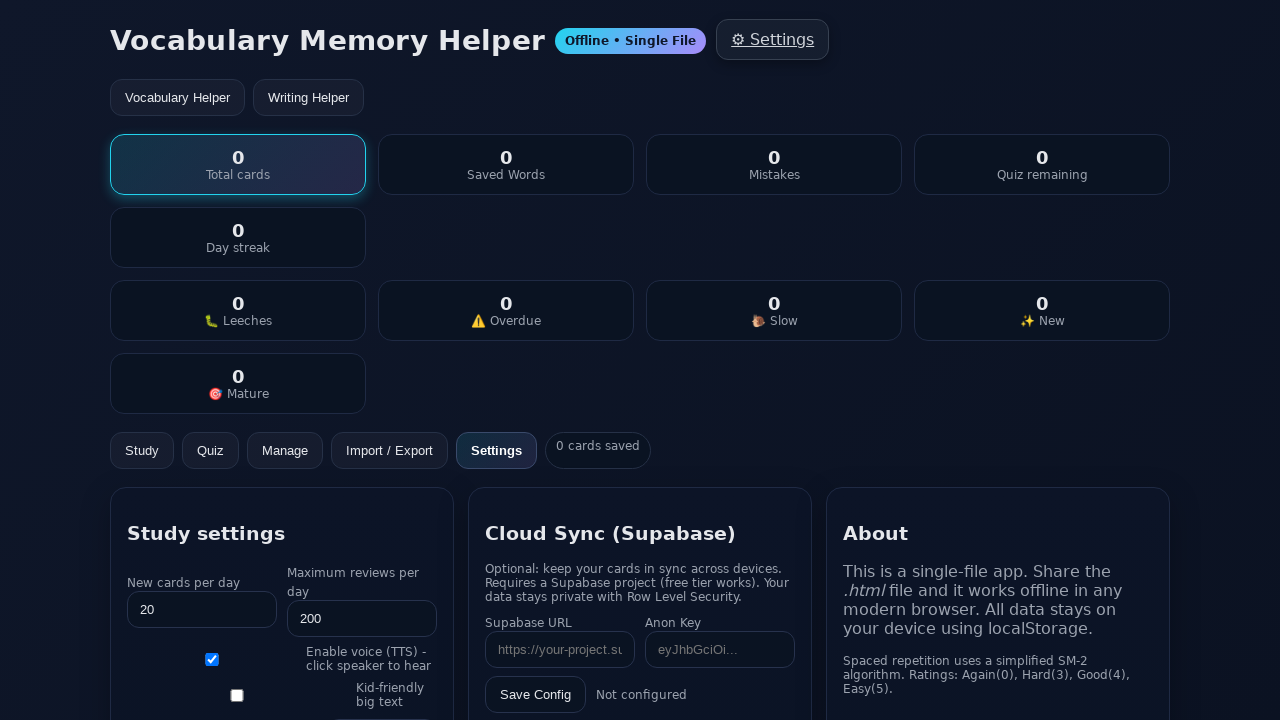

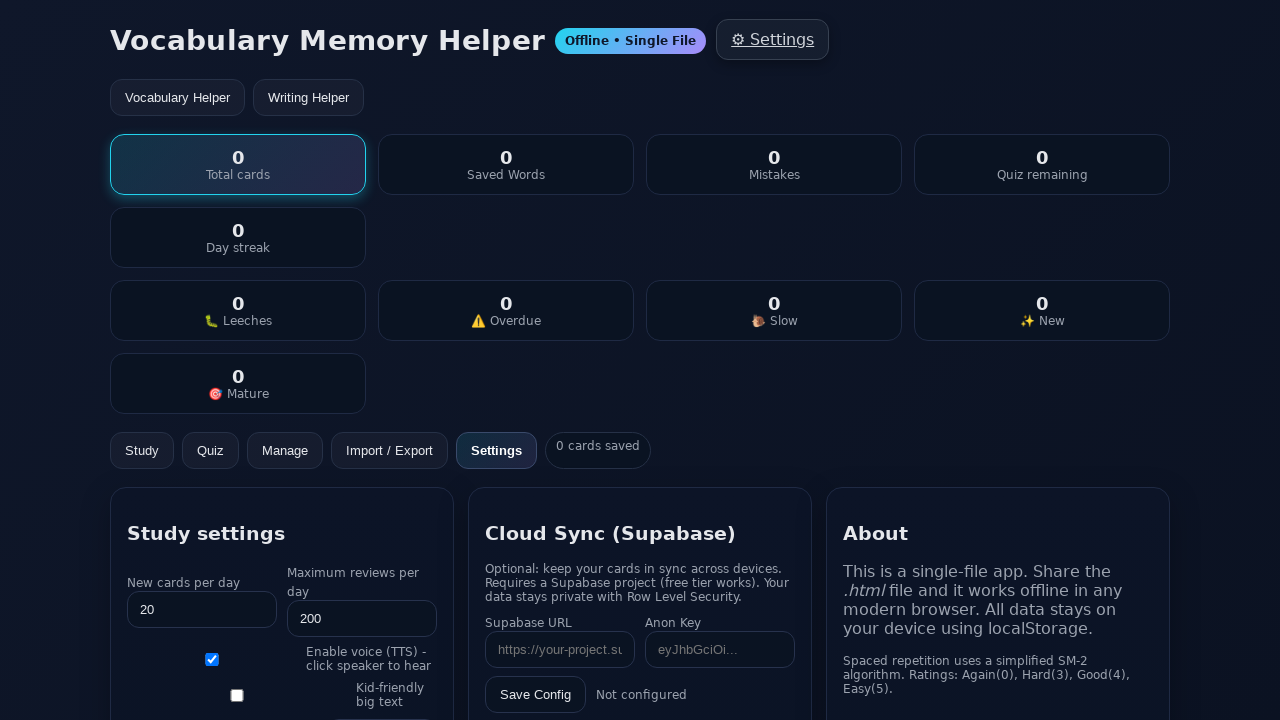